Navigates to a Selenium practice form page and scrolls down the page by 2250 pixels using JavaScript execution.

Starting URL: https://www.techlistic.com/p/selenium-practice-form.html

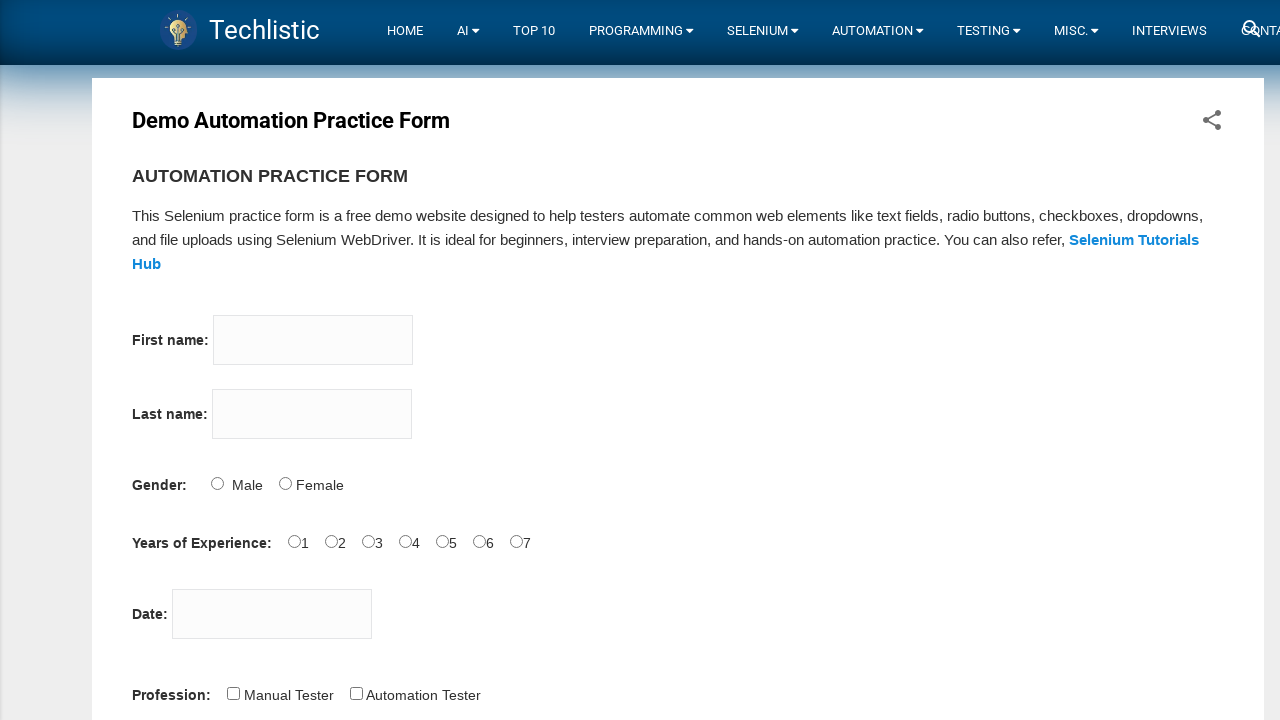

Navigated to Selenium practice form page
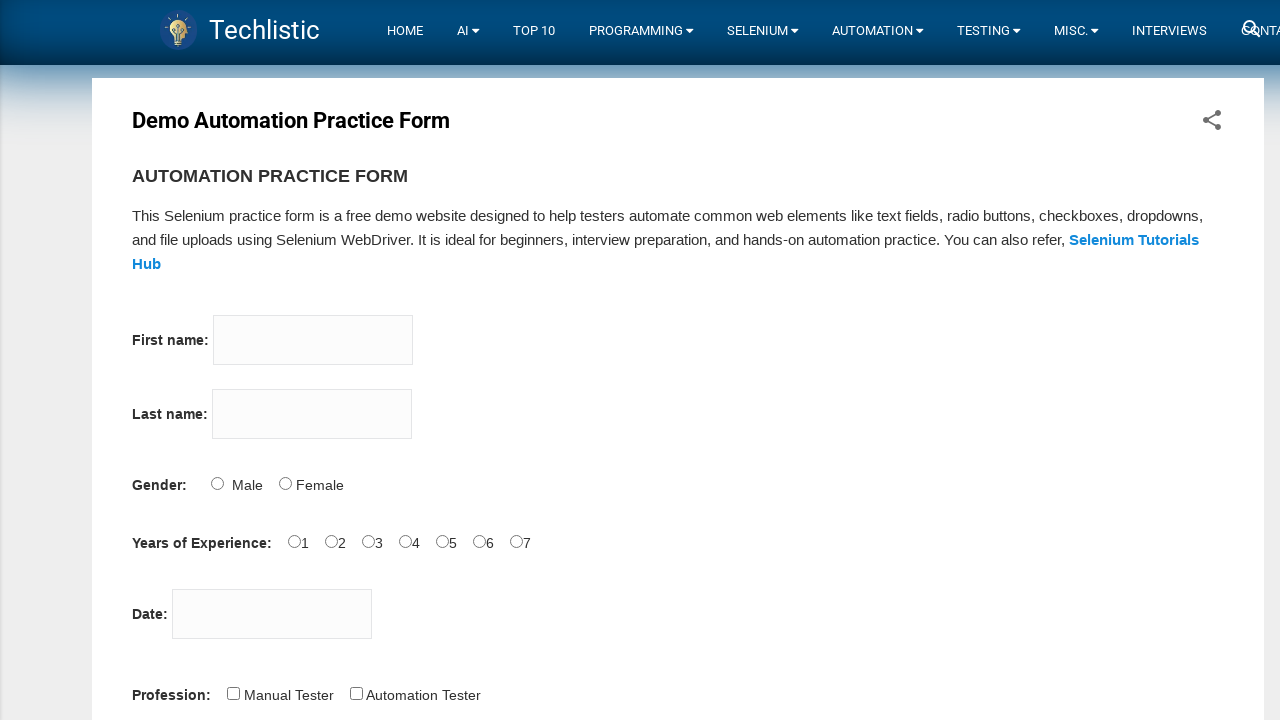

Scrolled down the page by 2250 pixels using JavaScript execution
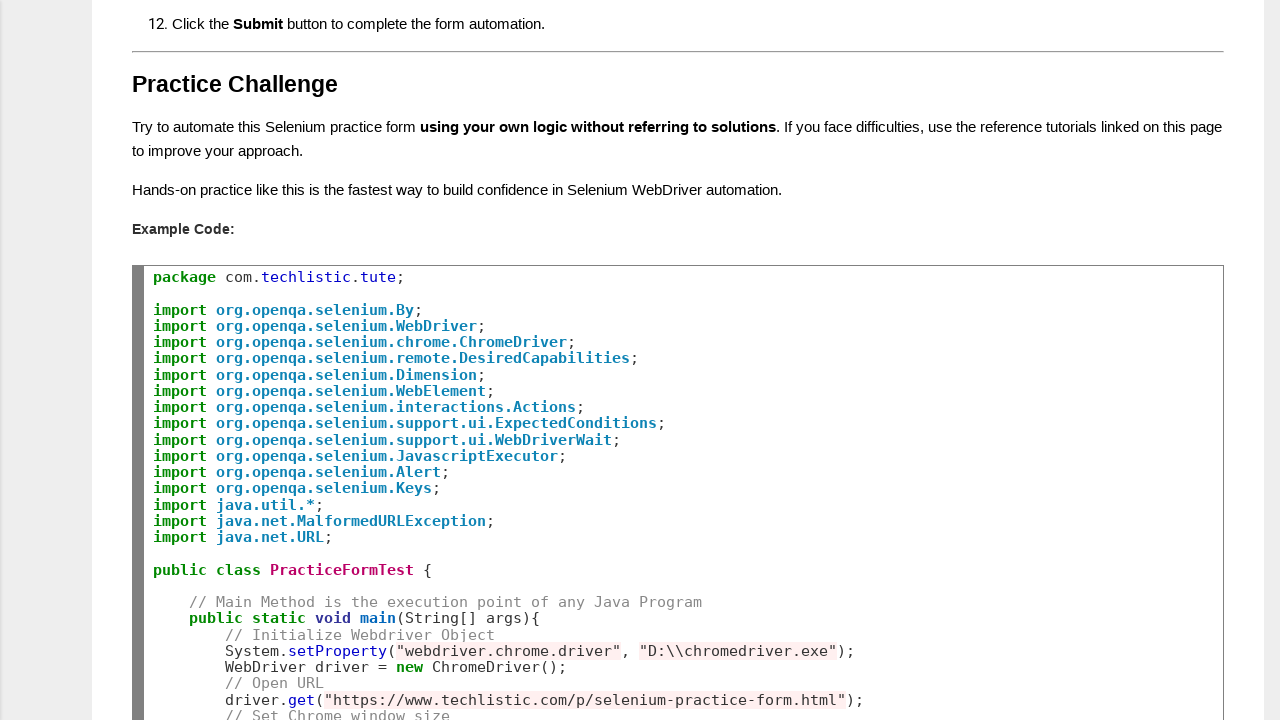

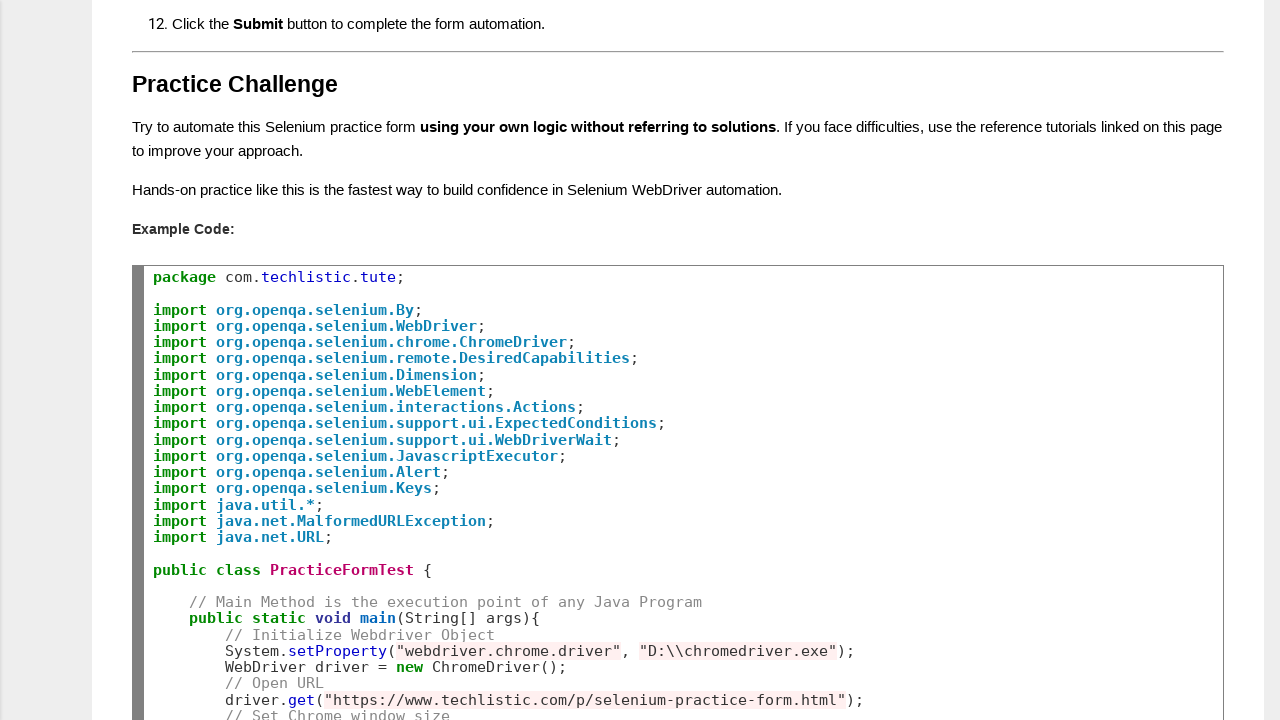